Tests the TodoMVC React app by adding a new todo item and marking it as complete by clicking the toggle checkbox.

Starting URL: https://todomvc.com/examples/react/dist/

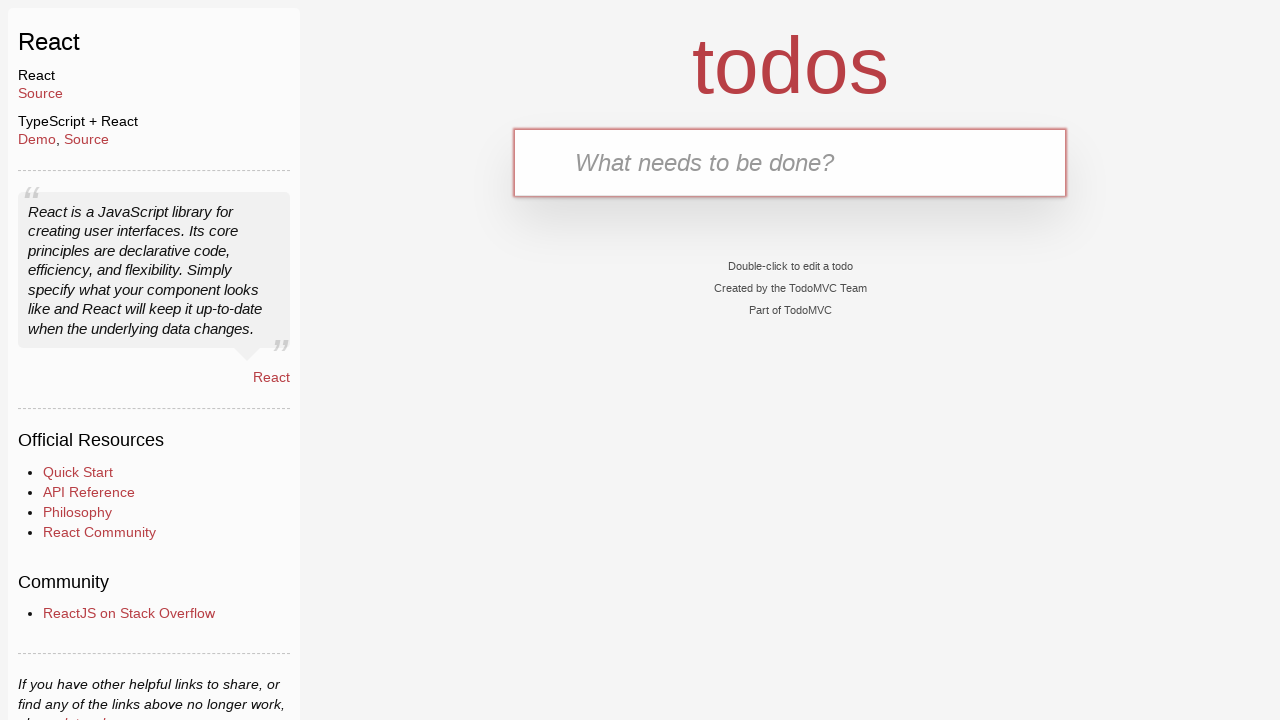

Navigated to TodoMVC React app
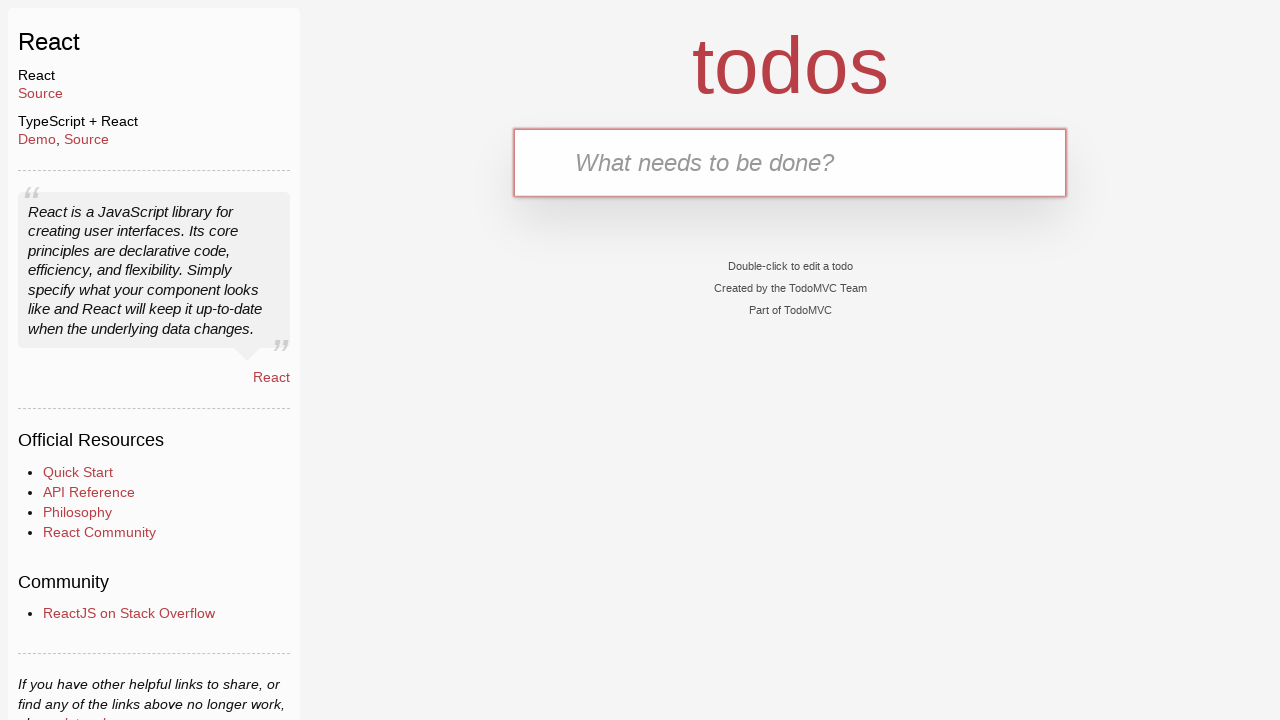

Filled todo input field with 'example' on #todo-input
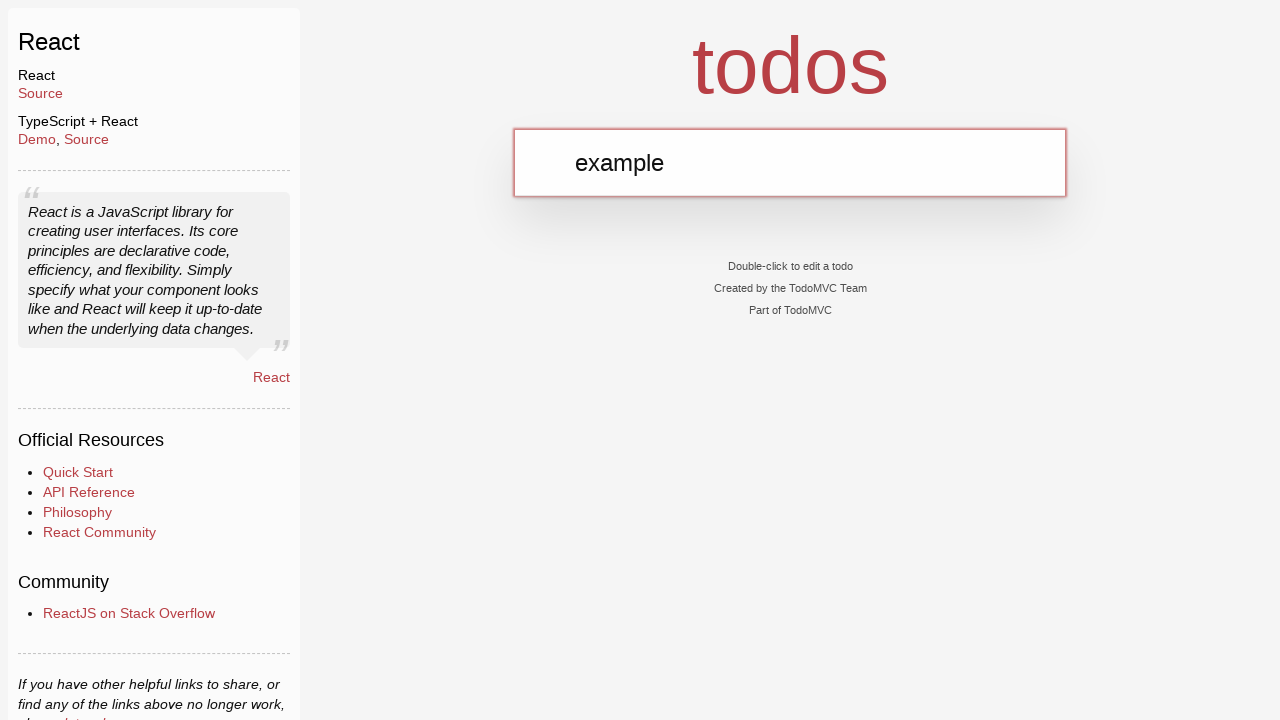

Pressed Enter to add the todo item on #todo-input
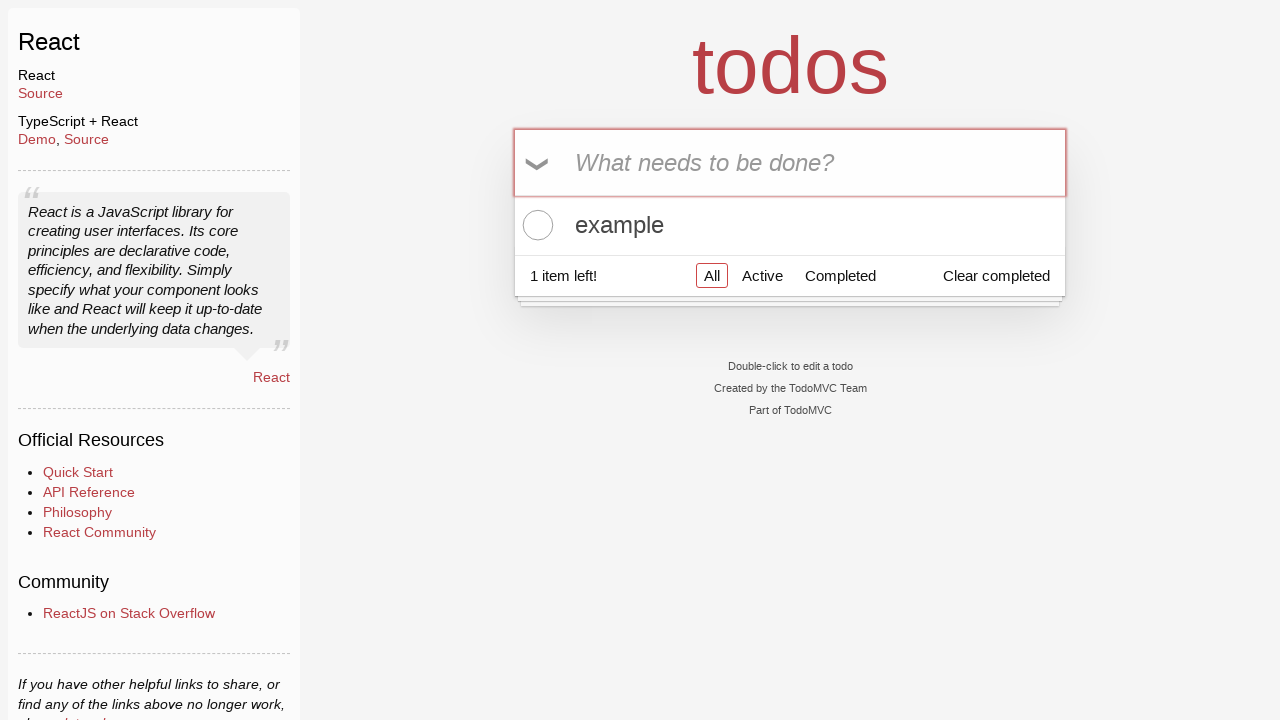

Clicked toggle checkbox to mark todo as complete at (535, 225) on .toggle
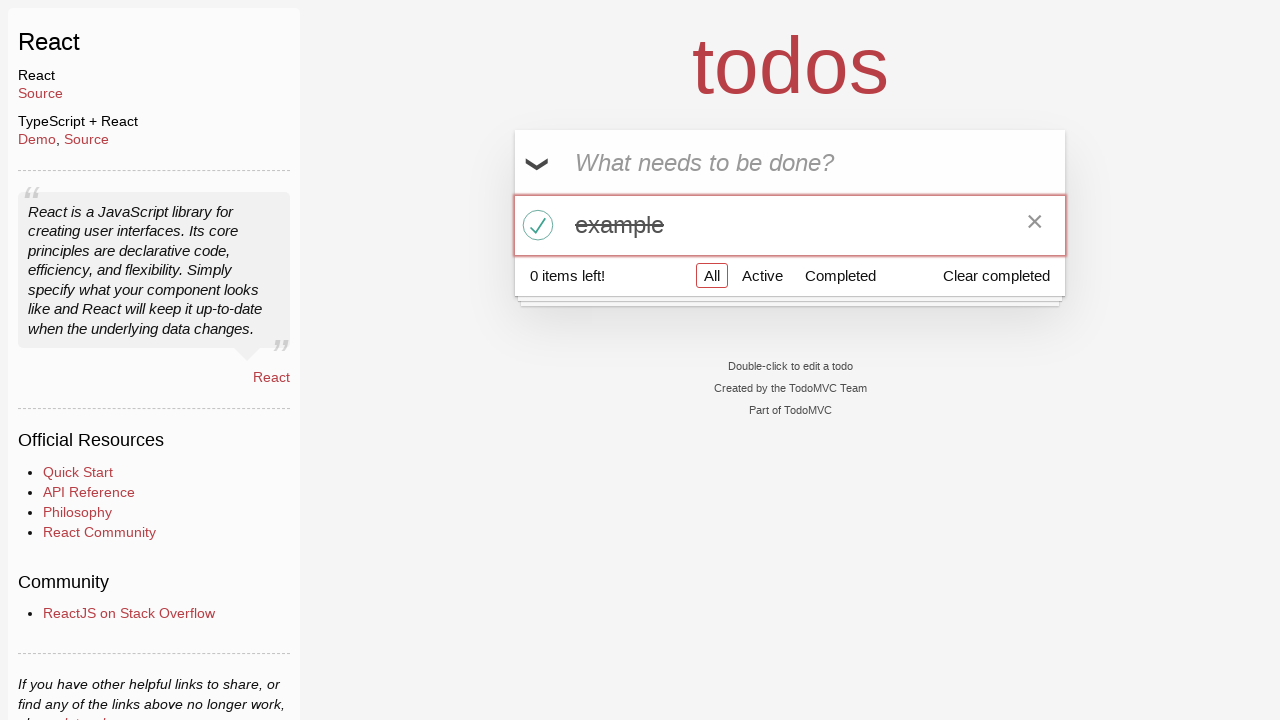

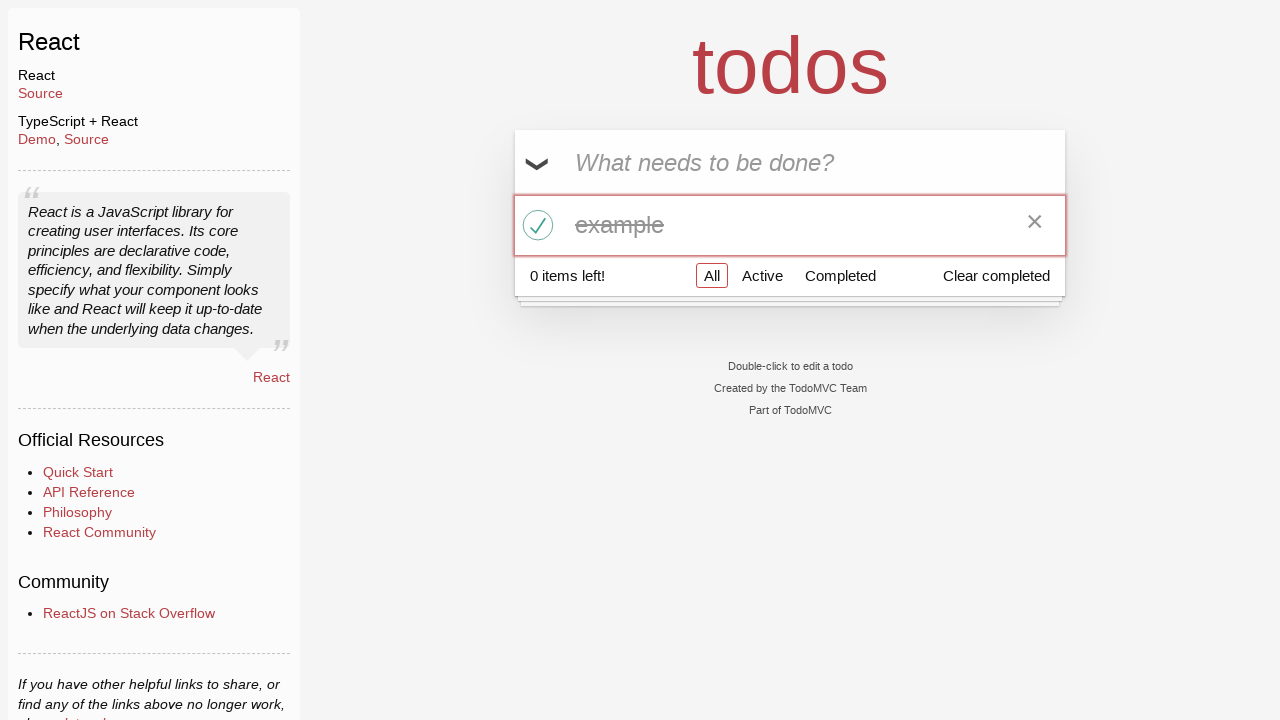